Tests a slow calculator web app by clicking two digit buttons to form a first number, selecting a random arithmetic operator, clicking two more digit buttons for a second number, pressing equals, and verifying the calculation result.

Starting URL: https://bonigarcia.dev/selenium-webdriver-java/slow-calculator.html

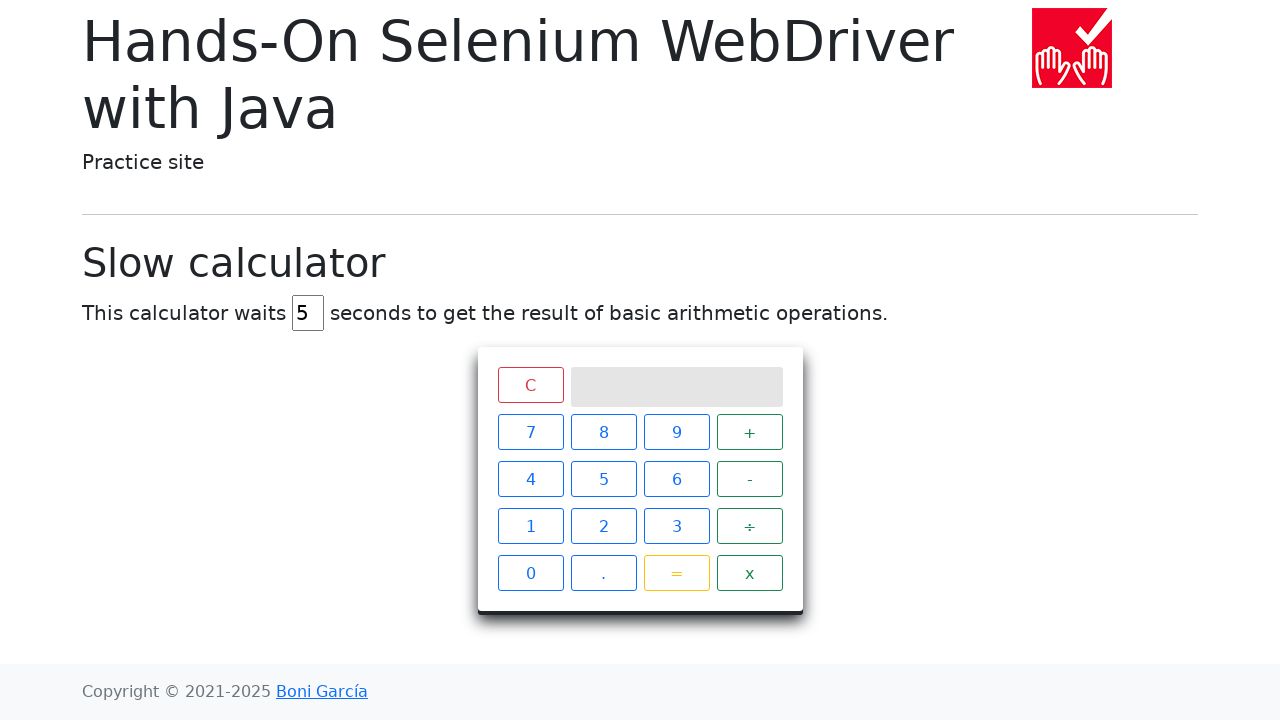

Clicked digit 4 at (530, 479) on xpath=//span[@class='btn btn-outline-primary' and text()='4']
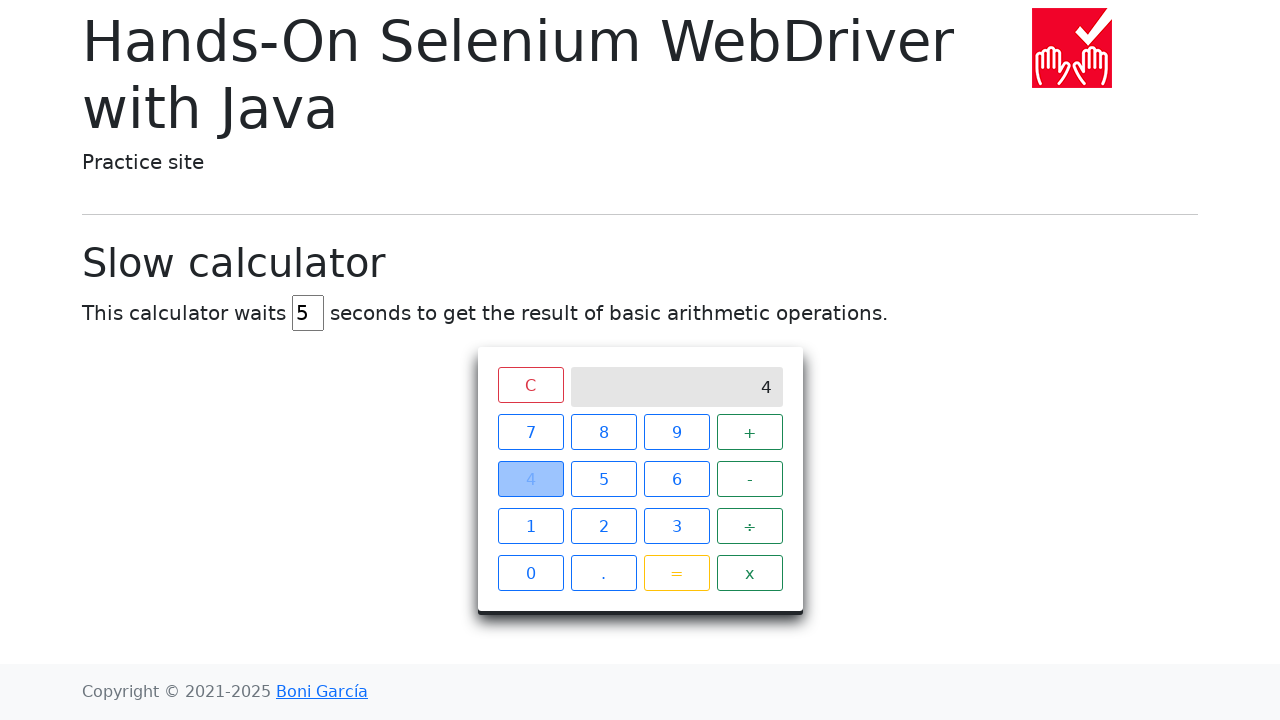

Clicked digit 7 to form first number 47 at (530, 432) on xpath=//span[@class='btn btn-outline-primary' and text()='7']
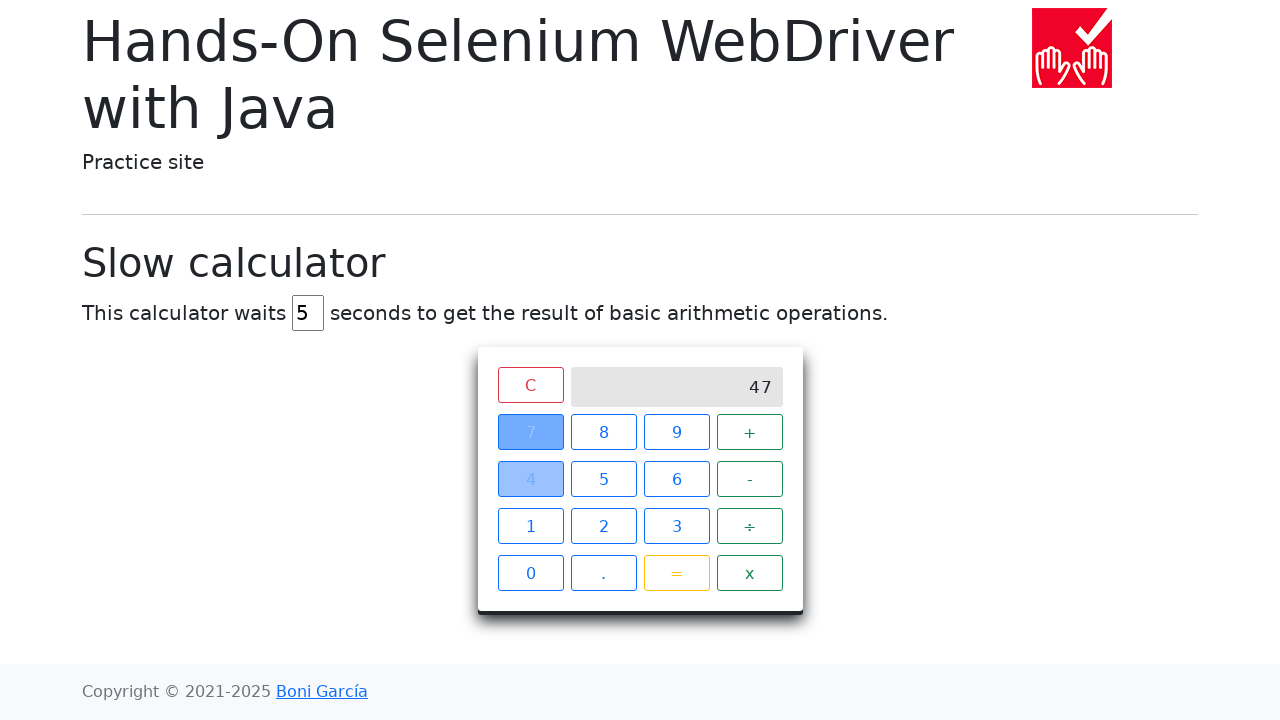

Retrieved first number from screen: 47
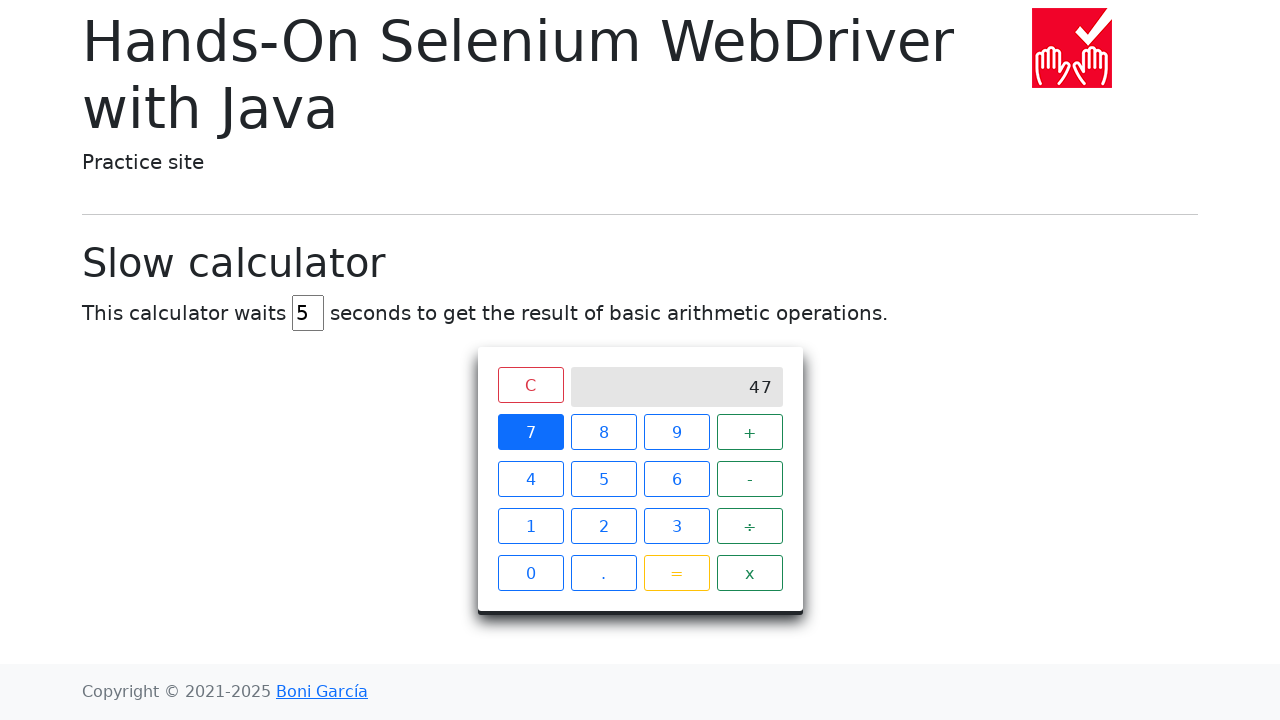

Clicked addition operator at (750, 432) on xpath=//span[@class='operator btn btn-outline-success' and text()='+']
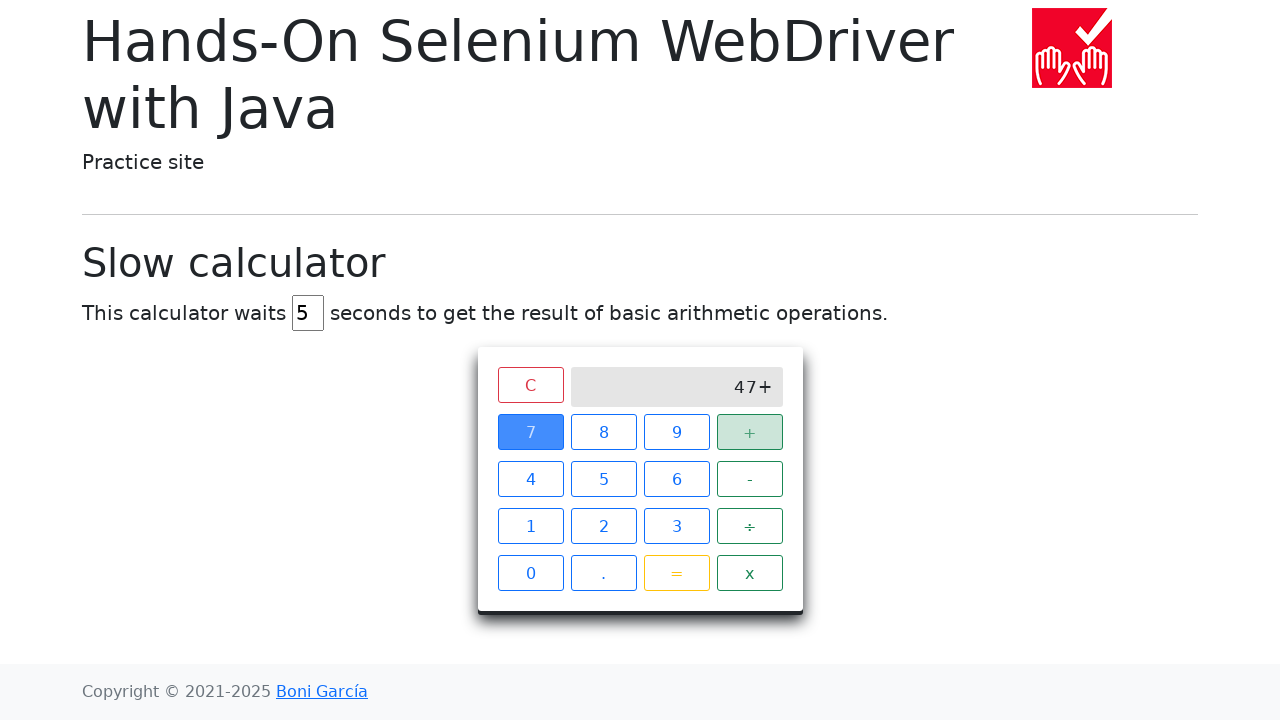

Clicked digit 2 at (604, 526) on xpath=//span[@class='btn btn-outline-primary' and text()='2']
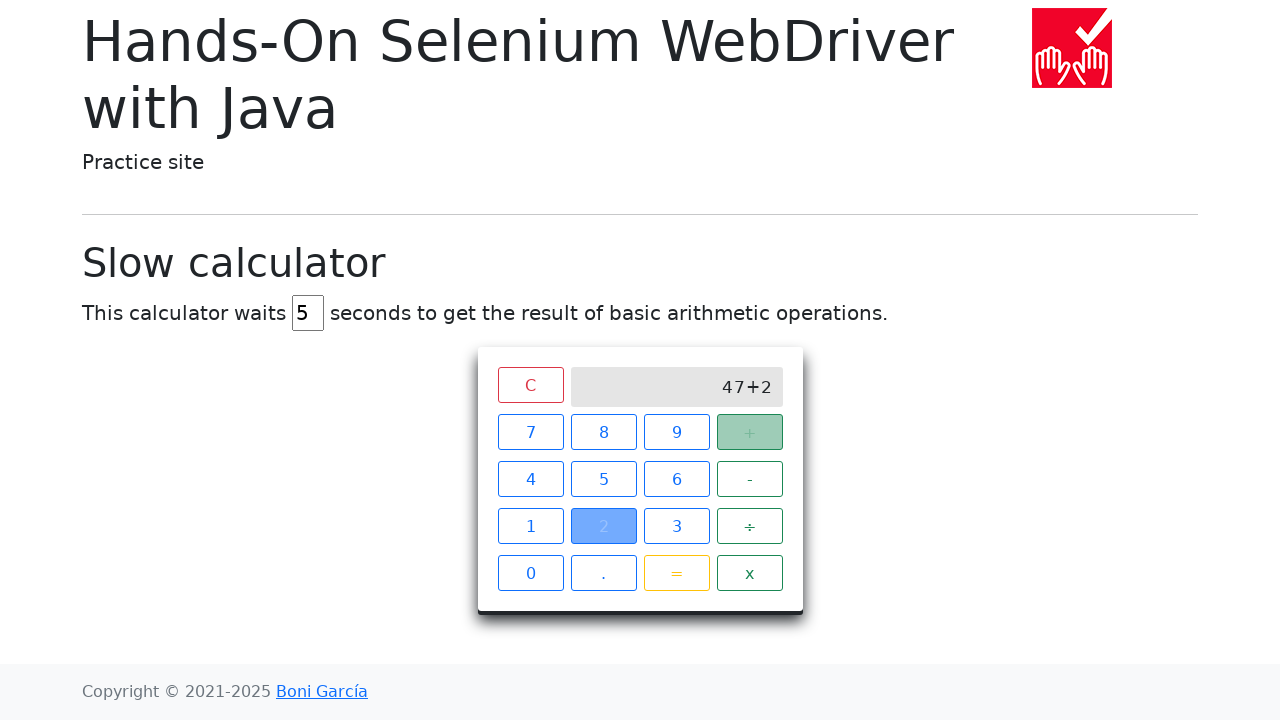

Clicked digit 3 to form second number 23 at (676, 526) on xpath=//span[@class='btn btn-outline-primary' and text()='3']
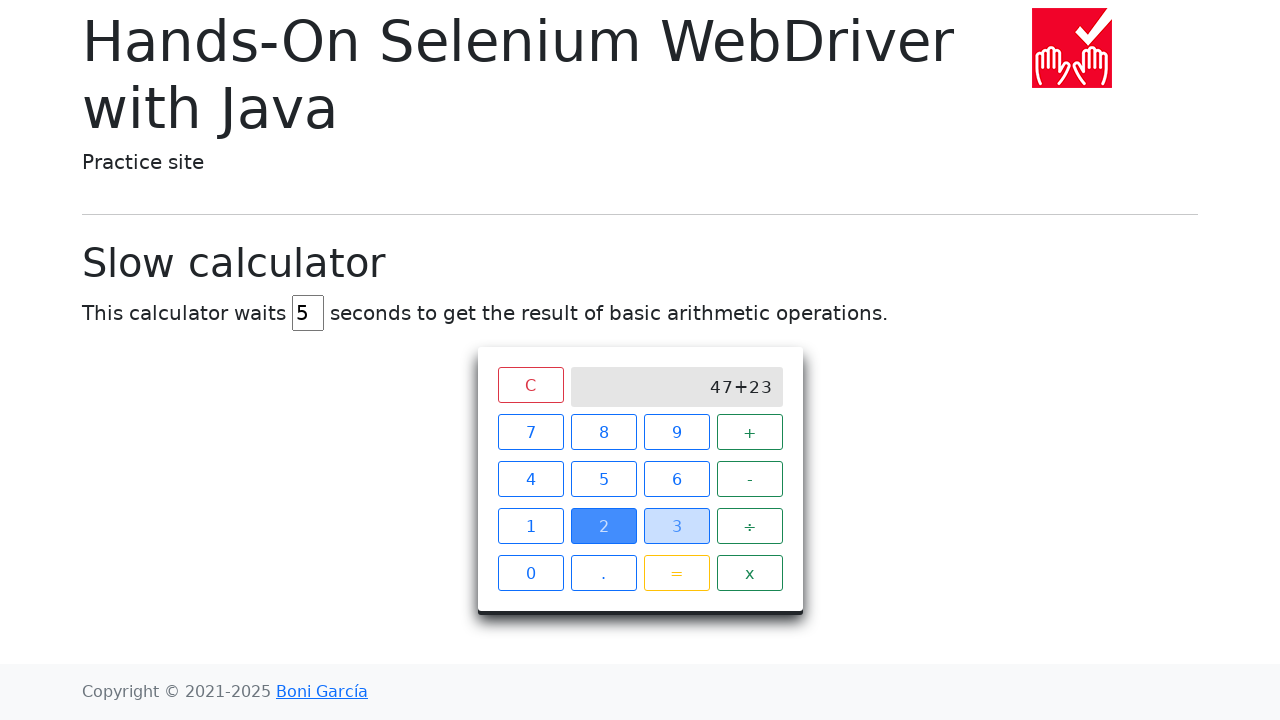

Clicked equals button to calculate result at (676, 573) on xpath=//*[@class='btn btn-outline-warning']
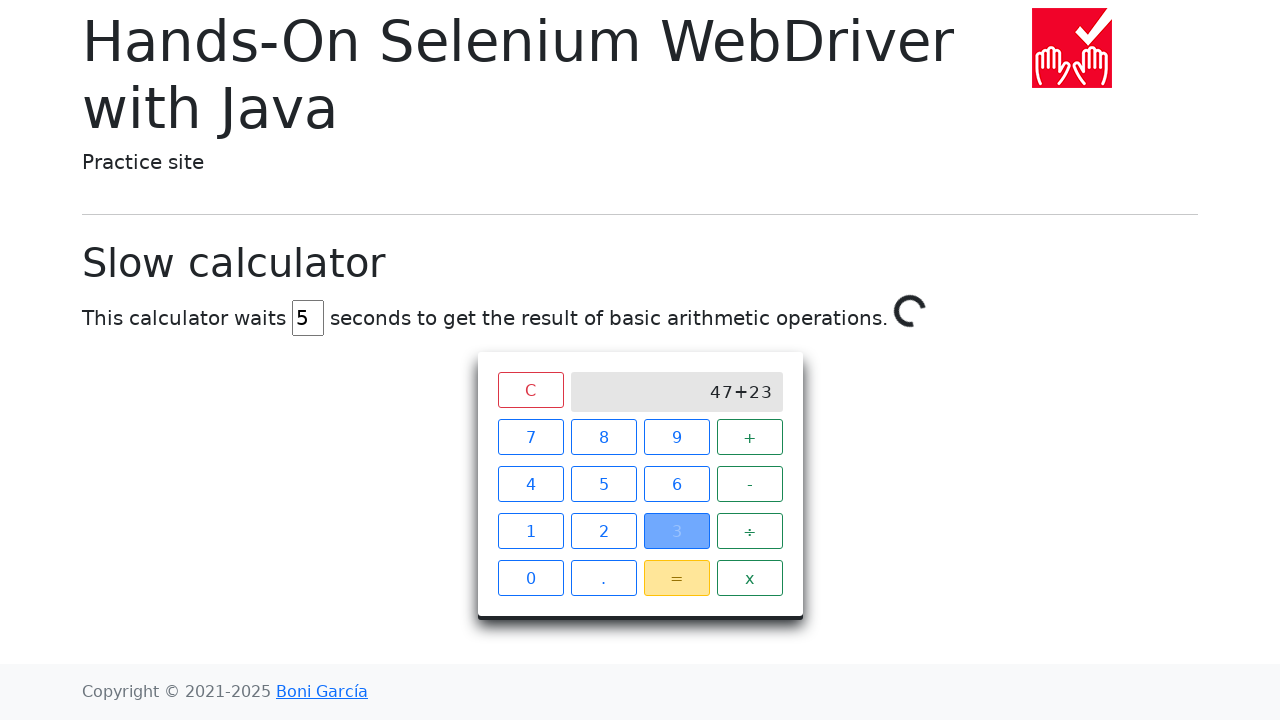

Waited for calculation spinner to disappear
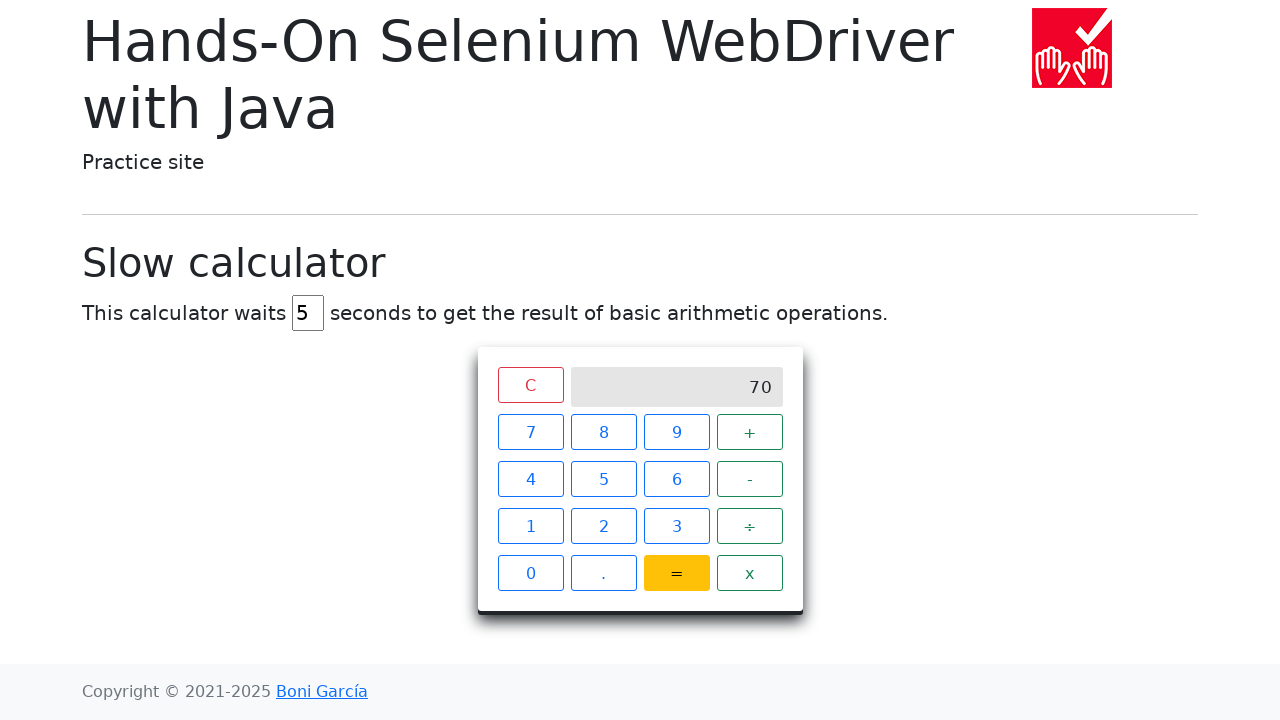

Retrieved calculation result from screen: 70
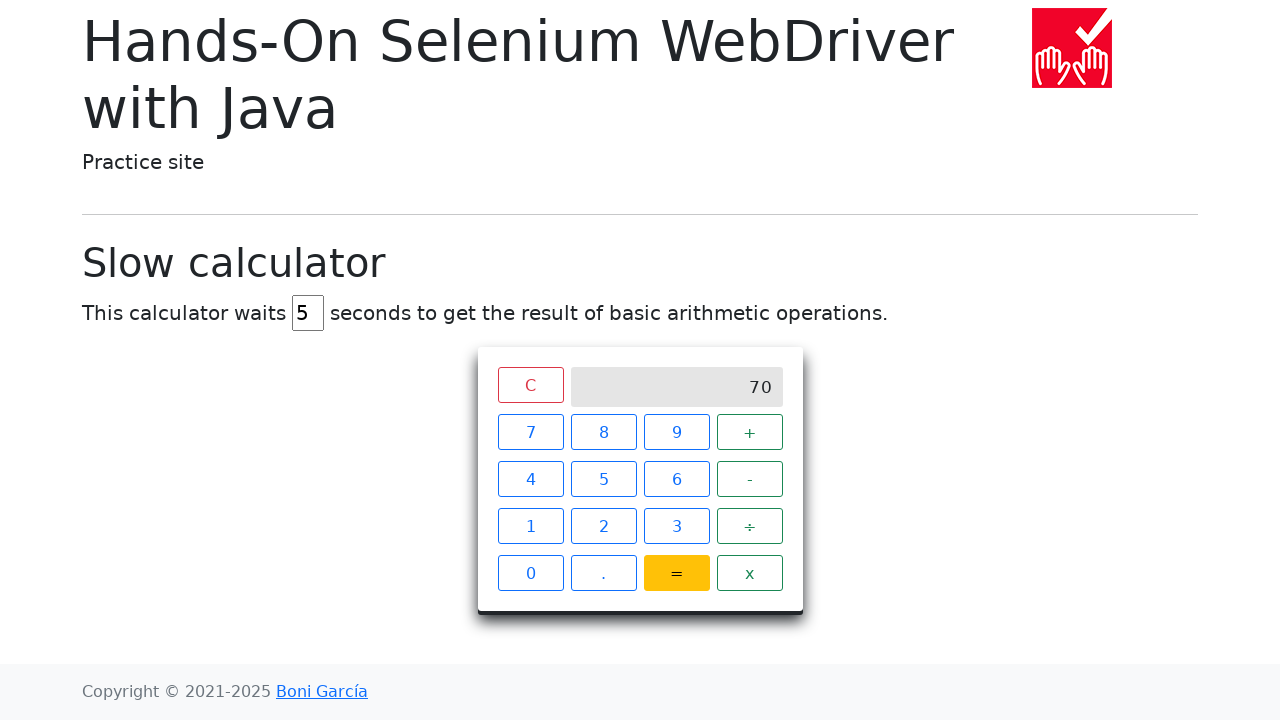

Verified calculation result is correct (70)
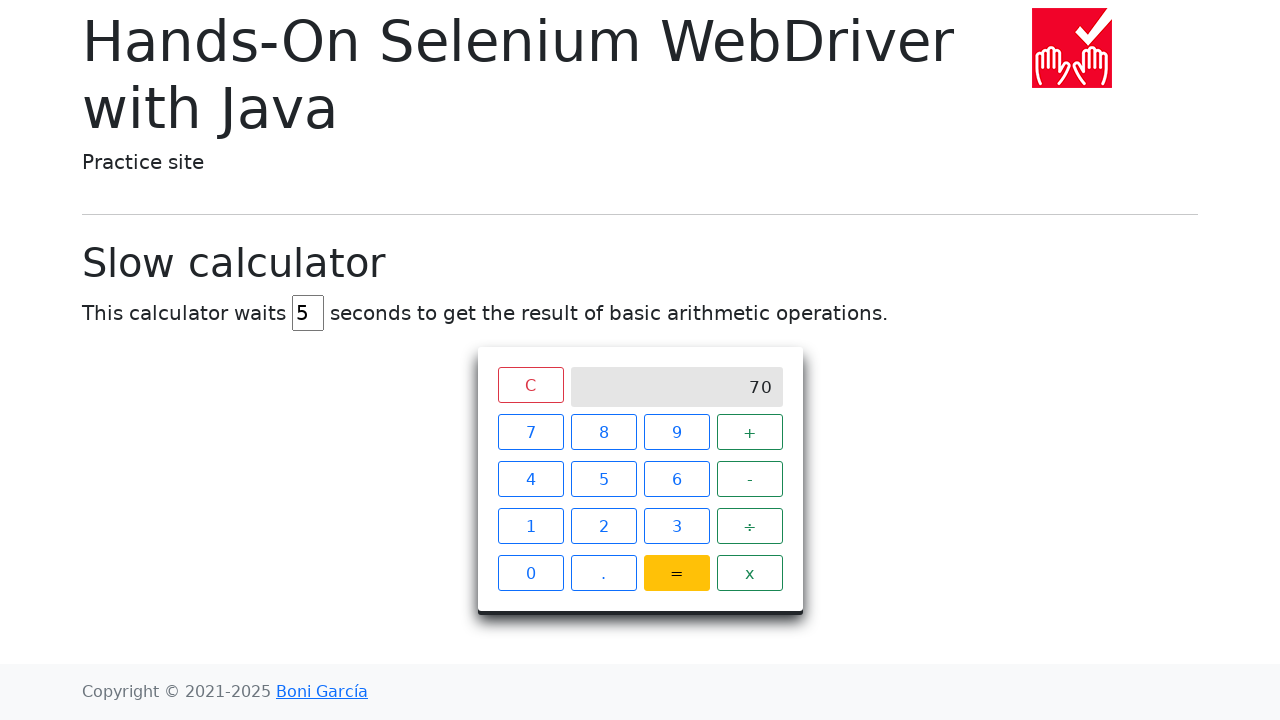

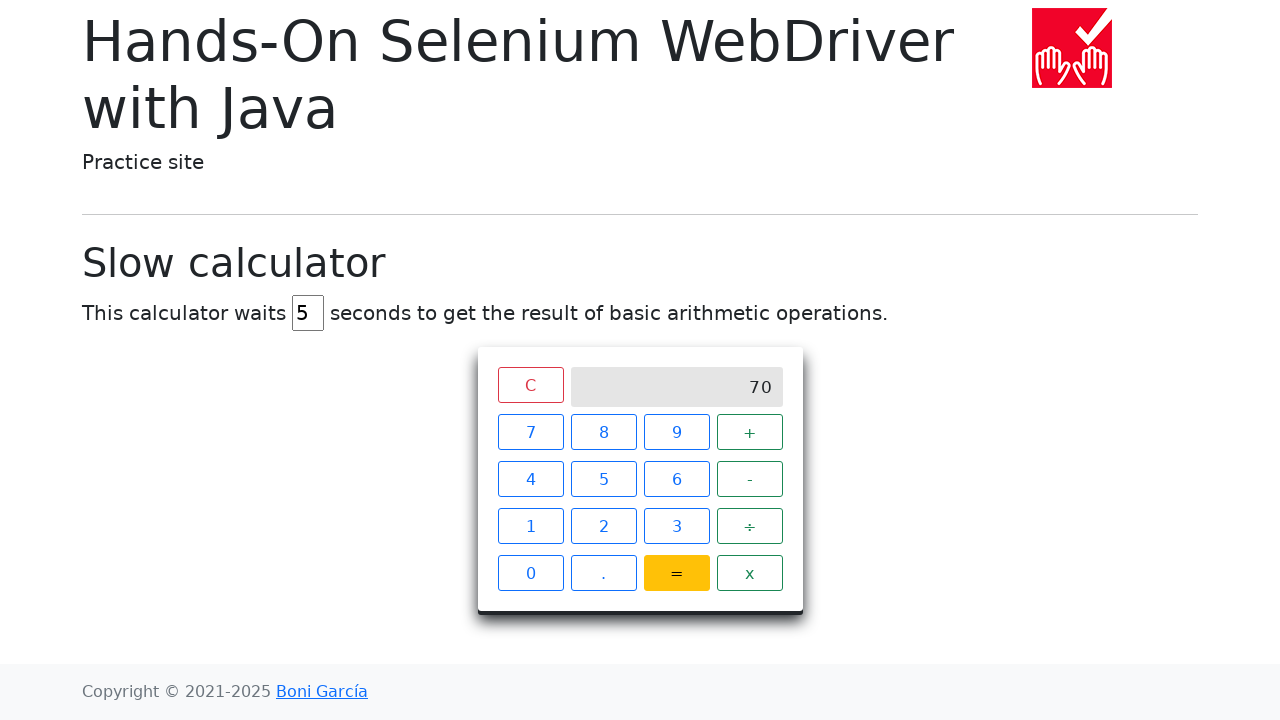